Tests JavaScript dialog handling (alert, confirm, prompt) by injecting buttons that trigger different dialog types and handling them appropriately with a dialog event listener.

Starting URL: https://example.com

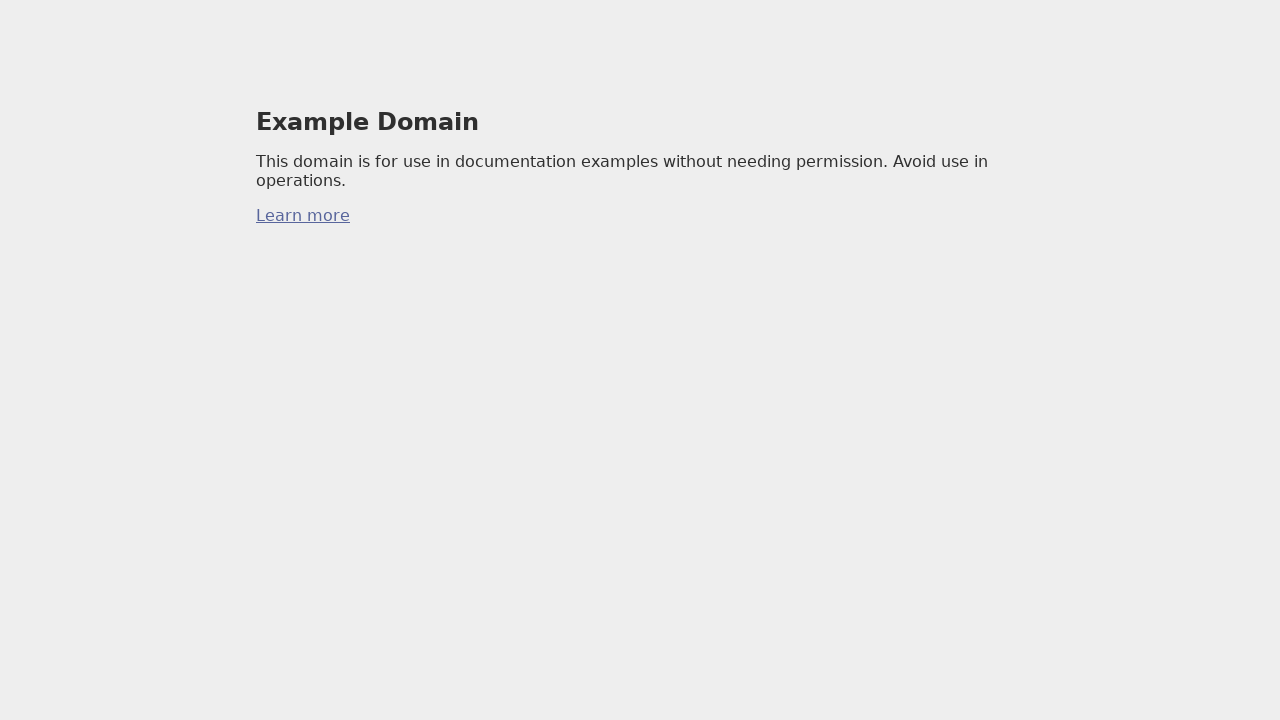

Injected dialog trigger buttons (alert, confirm, prompt) into the page
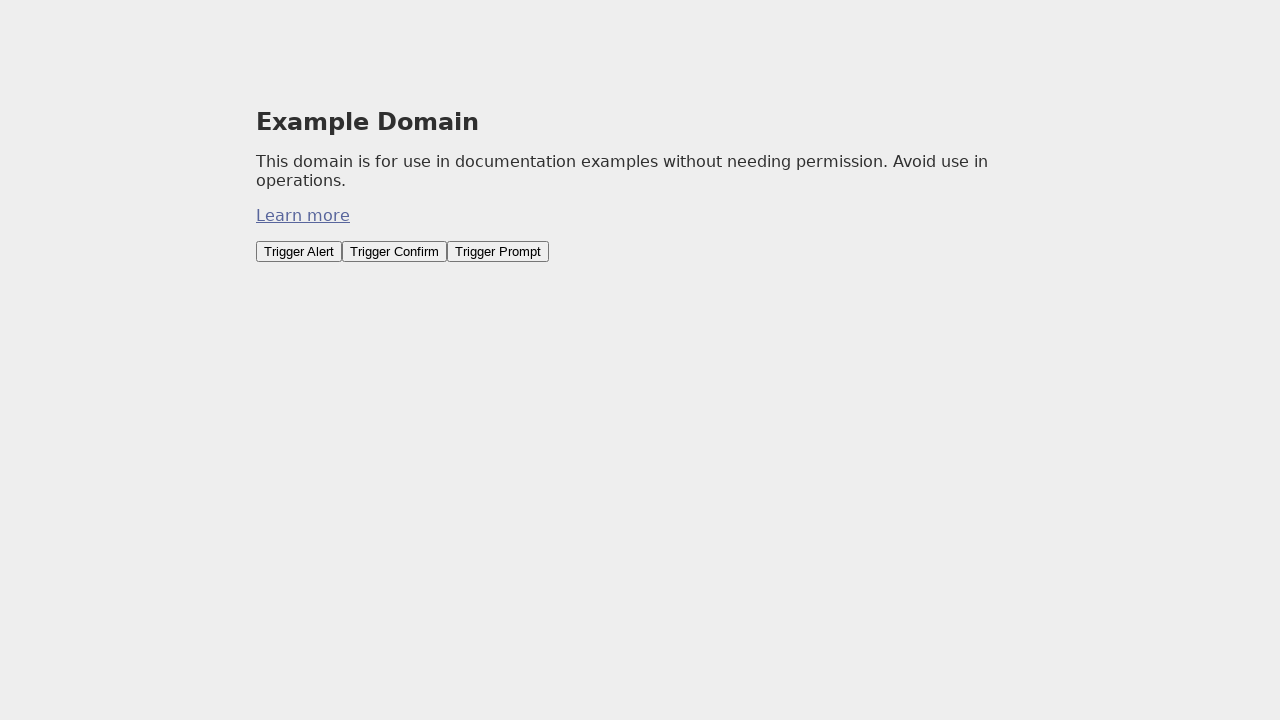

Attached dialog event listener to handle all dialog types
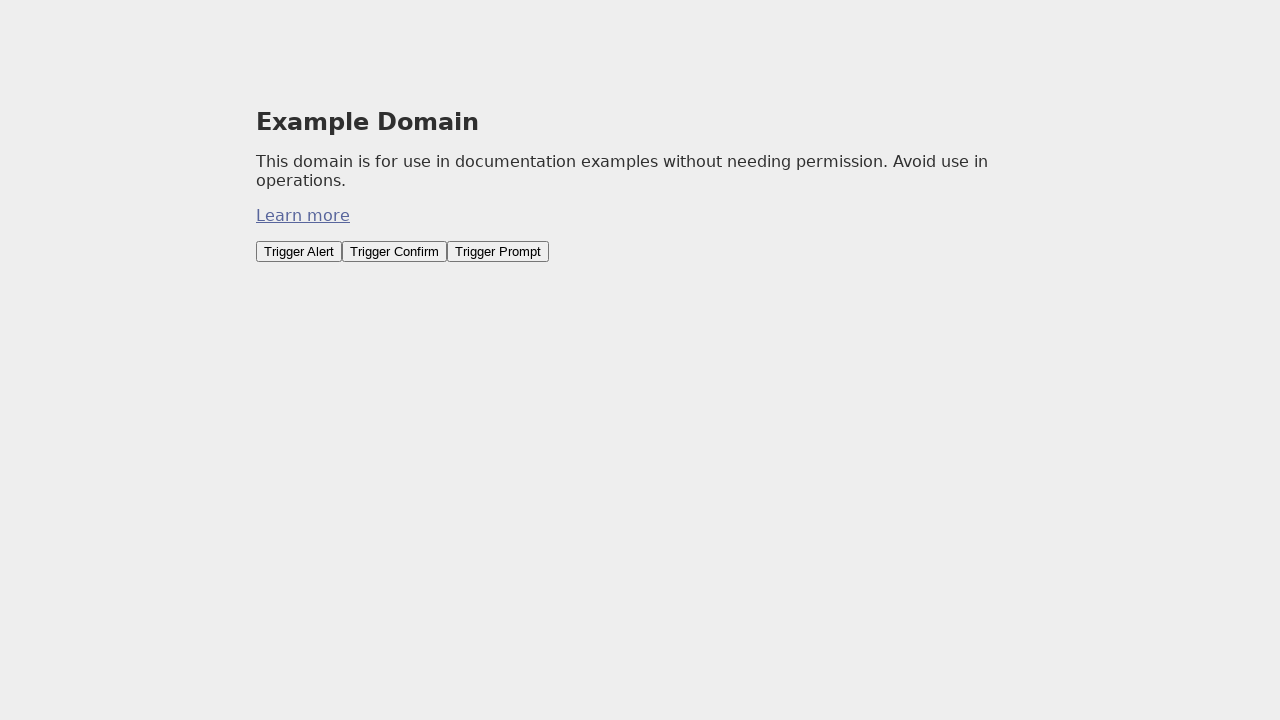

Clicked alert button and accepted alert dialog at (299, 252) on button#trigger-alert
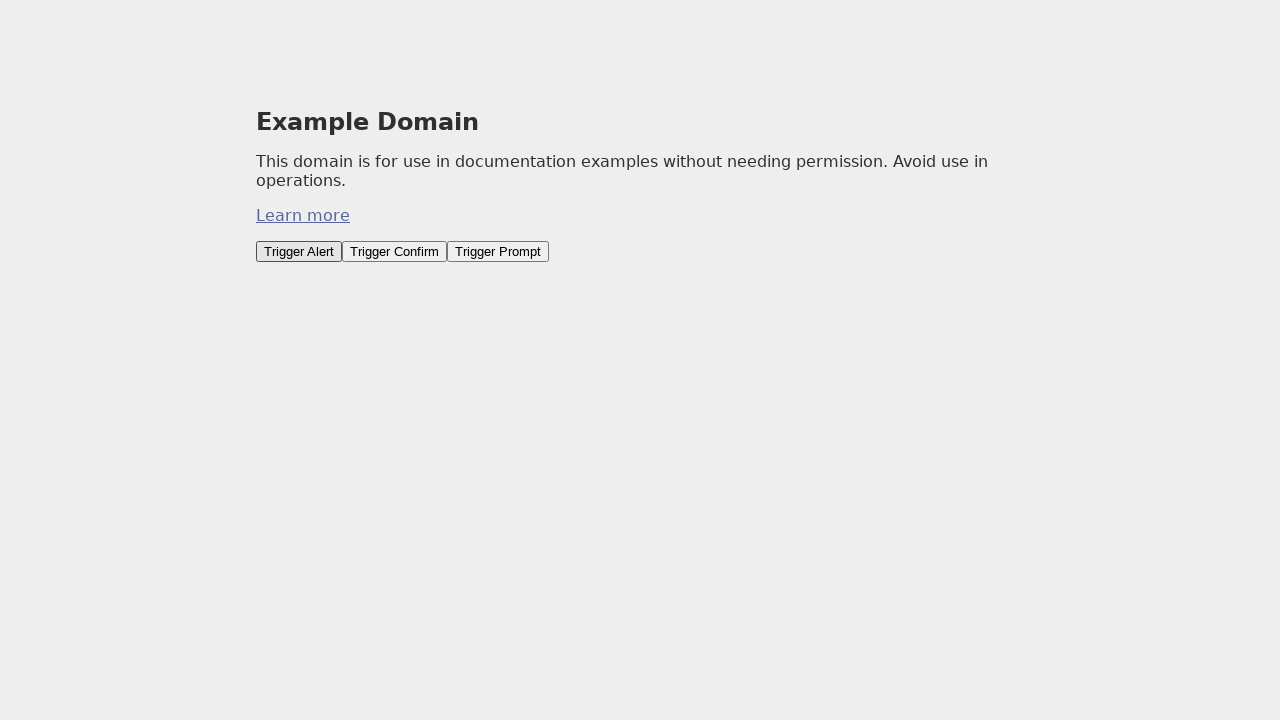

Clicked confirm button and accepted confirm dialog at (394, 252) on button#trigger-confirm
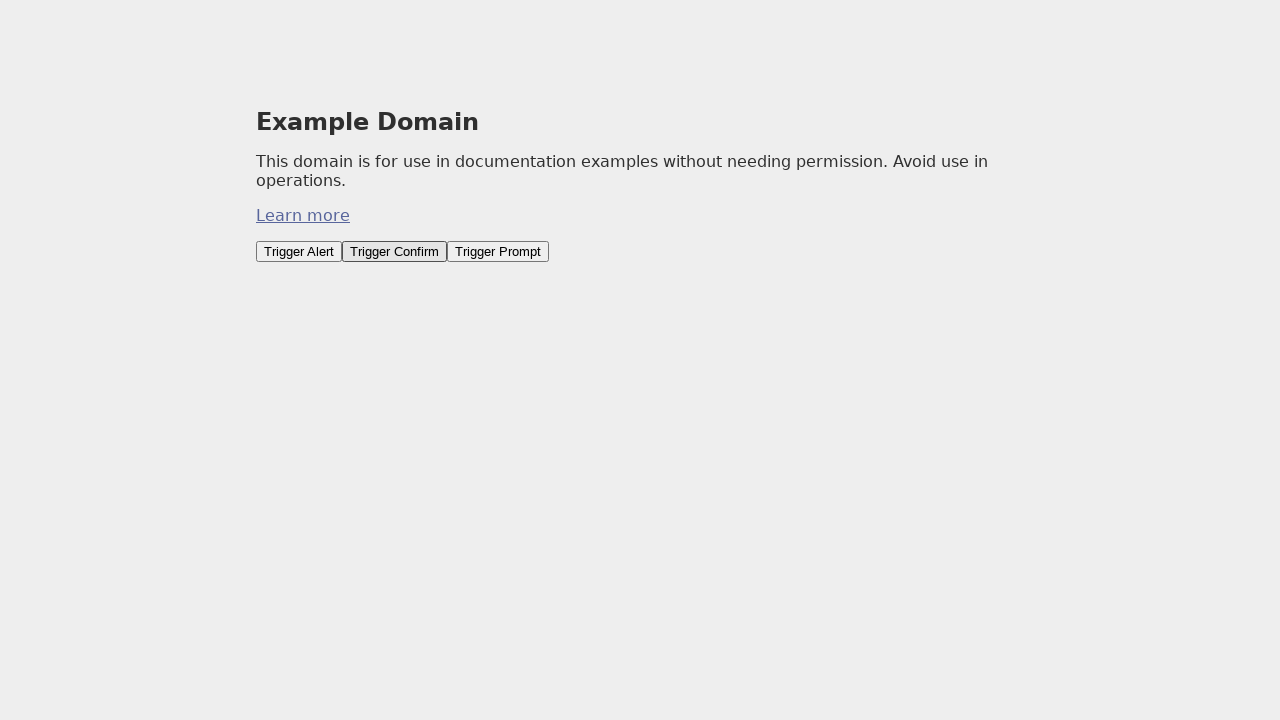

Clicked prompt button and entered 'Atlas Copco' in prompt dialog at (498, 252) on button#trigger-prompt
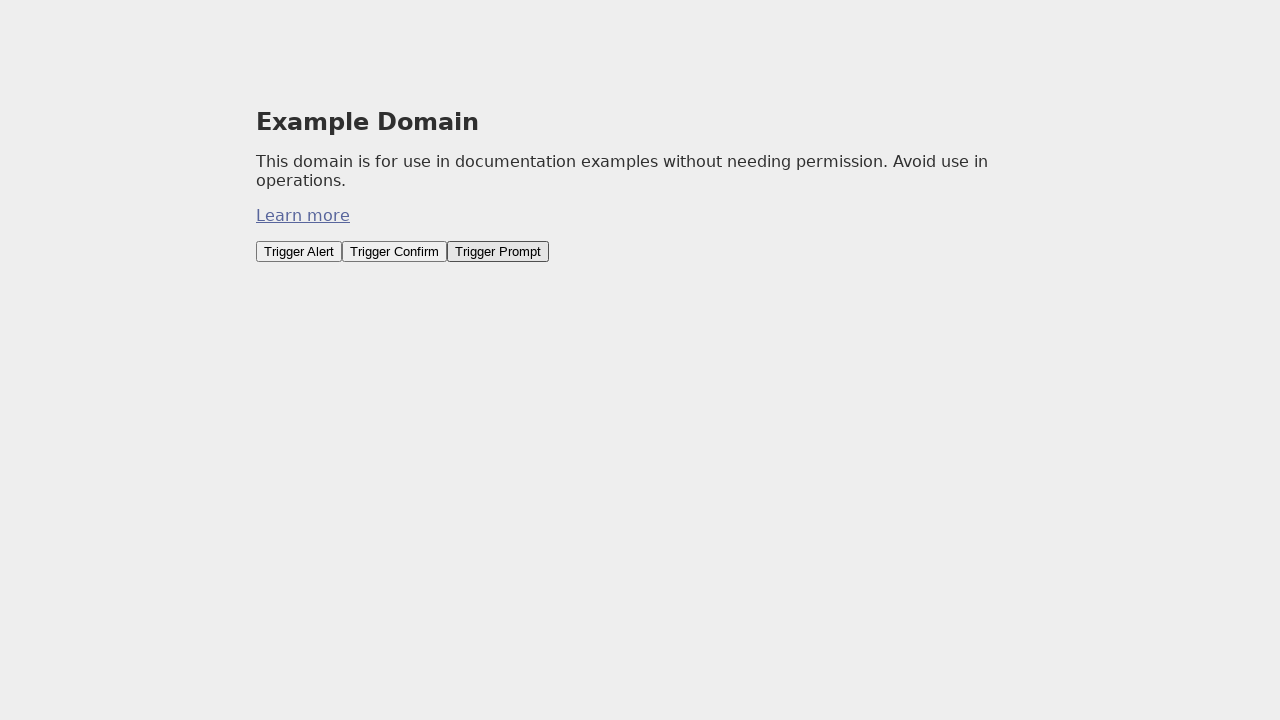

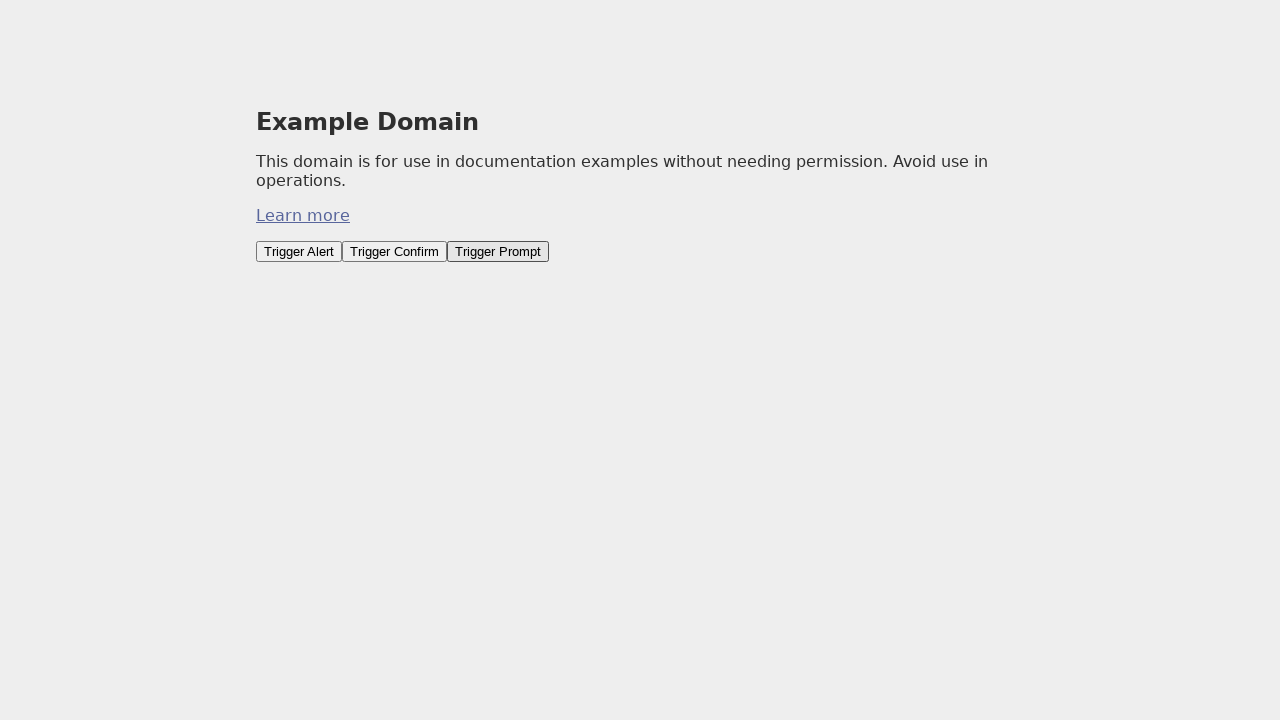